Tests drag and drop using click and hold approach - clicking on source element, moving to target, and releasing within an iframe.

Starting URL: https://jqueryui.com/droppable/

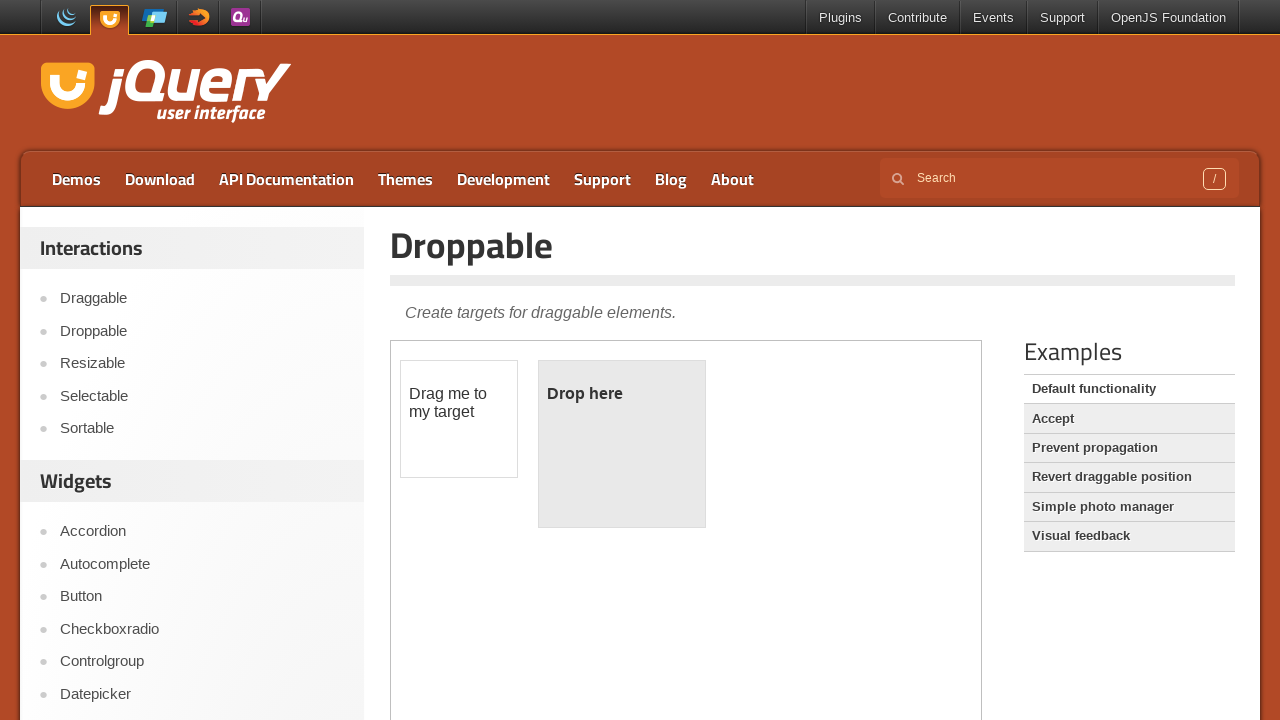

Located iframe containing draggable elements
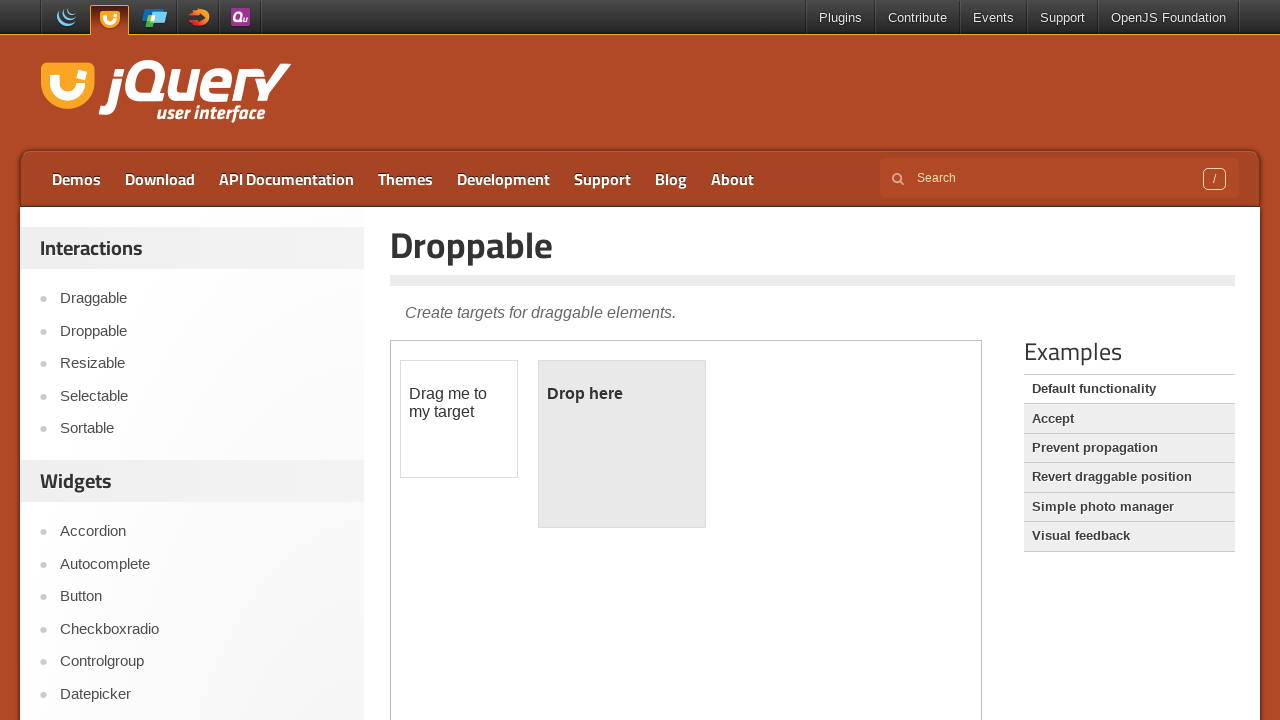

Located source draggable element
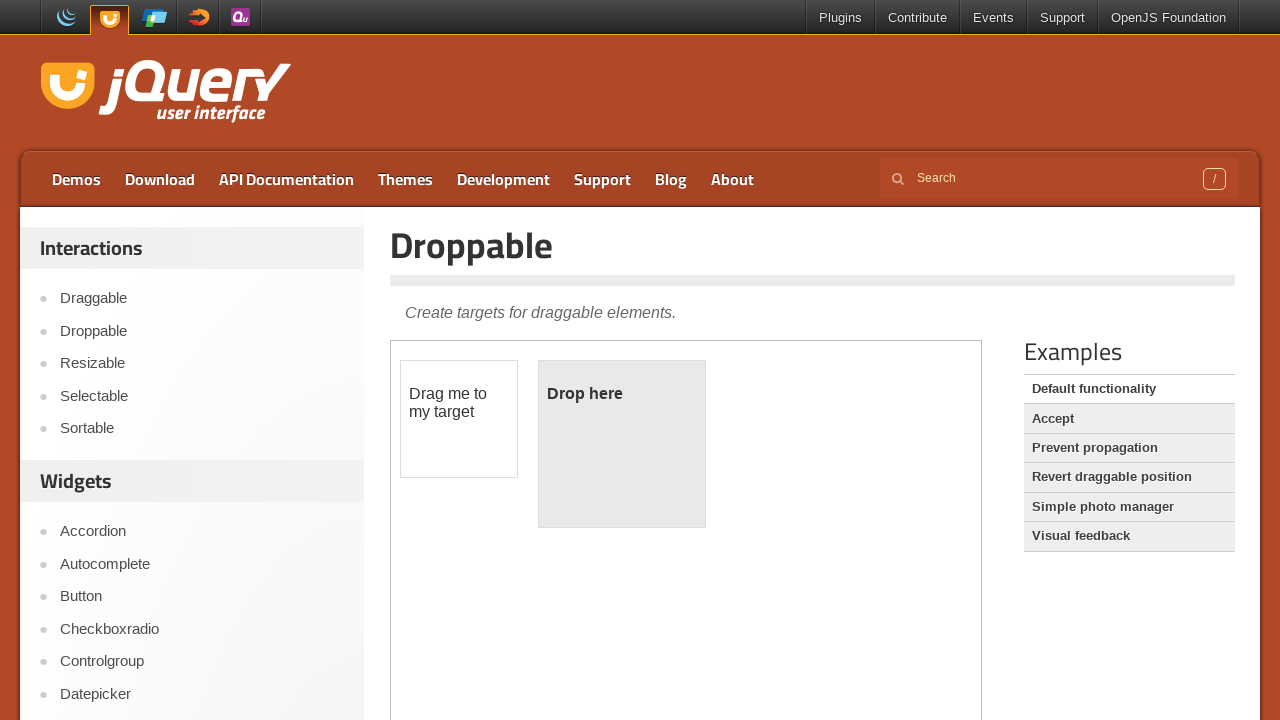

Located target droppable element
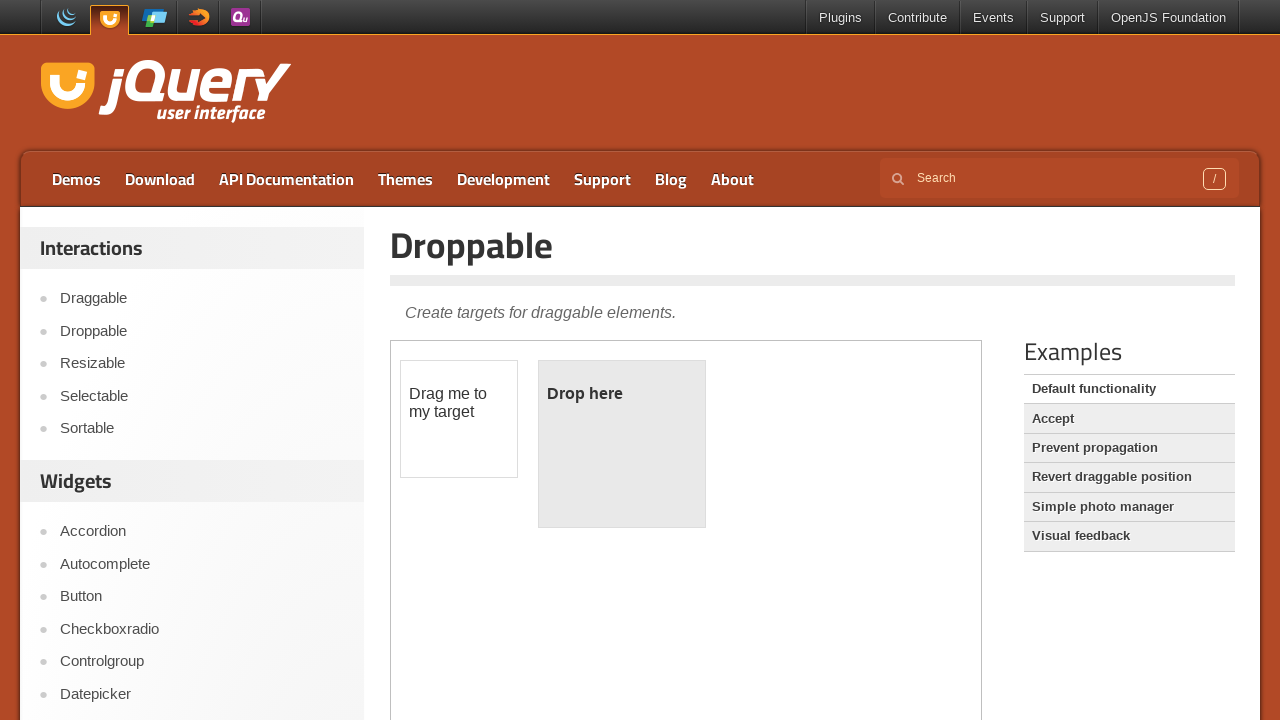

Dragged source element to target element using click-hold-move-release approach at (622, 444)
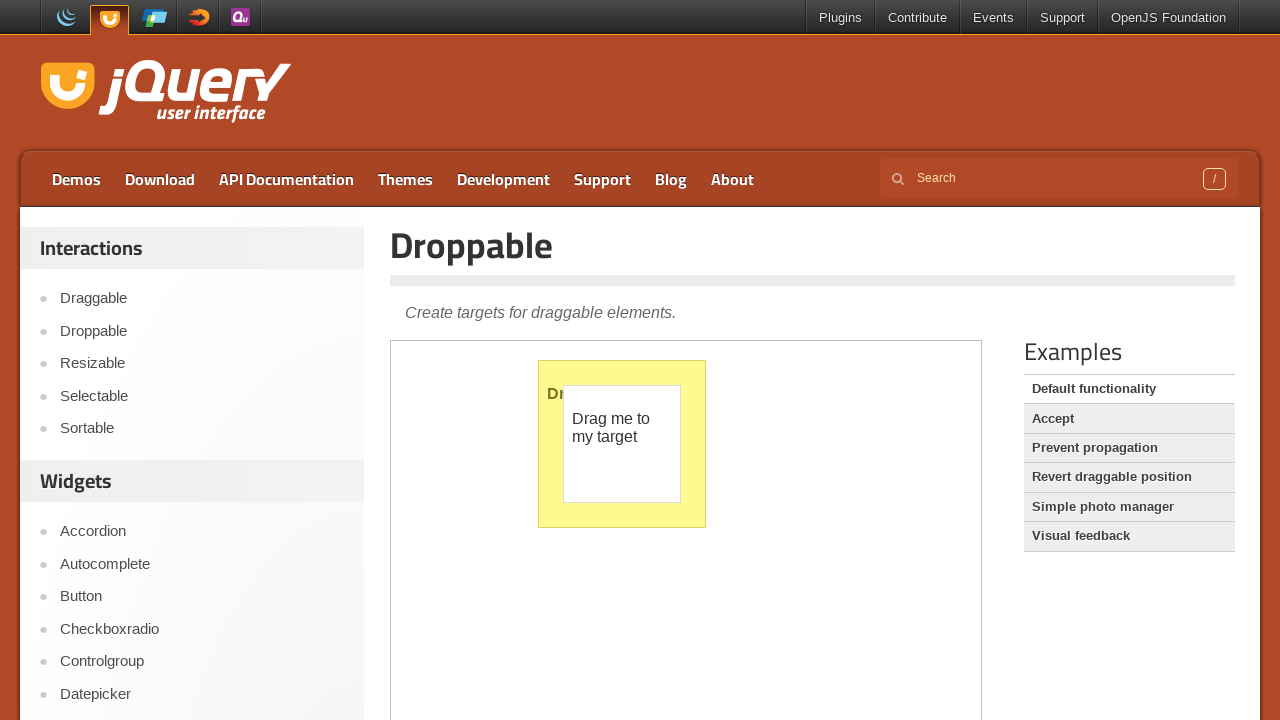

Waited 2 seconds to observe drag and drop result
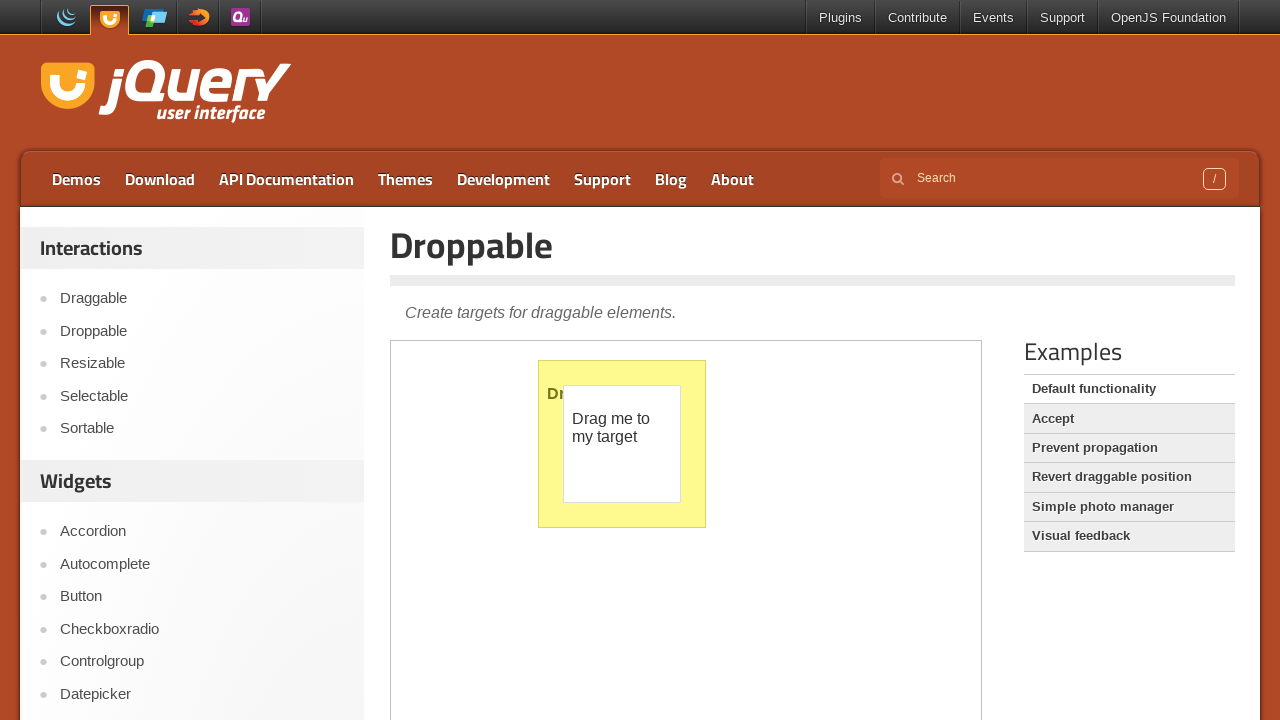

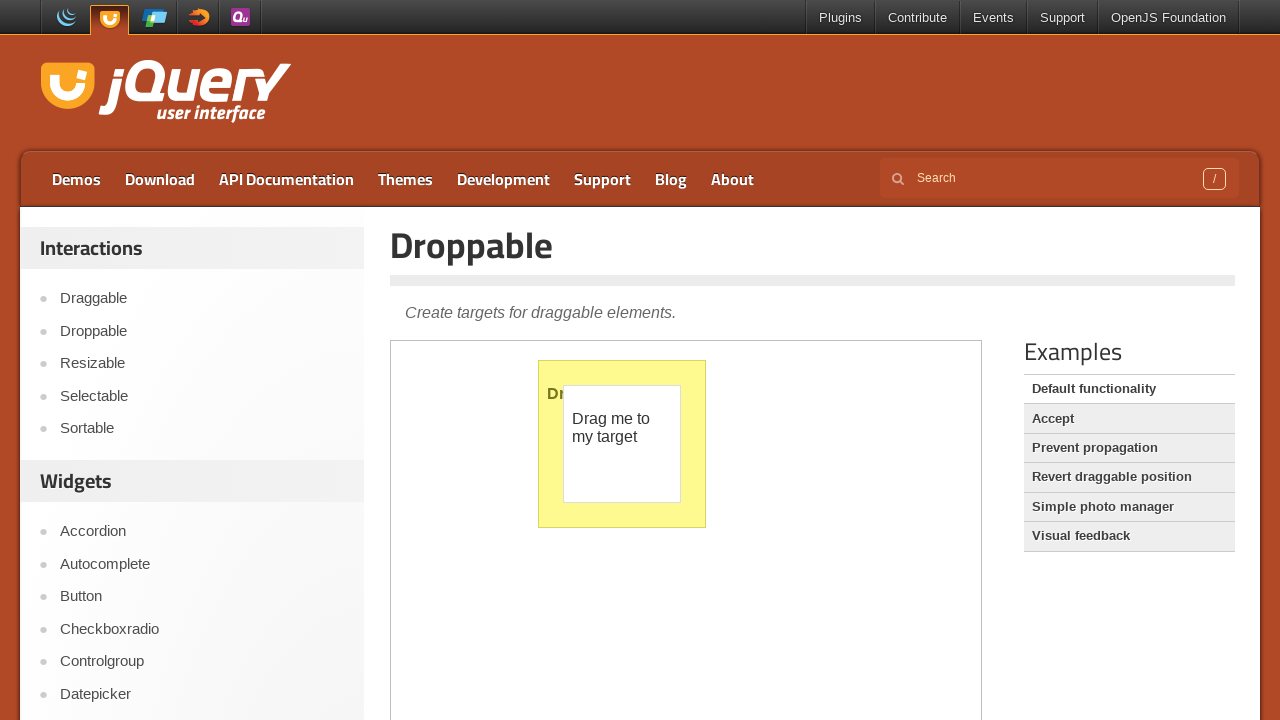